Waits for a home price to drop to $100, clicks the Book button, solves a mathematical captcha, and submits the solution

Starting URL: http://suninjuly.github.io/explicit_wait2.html

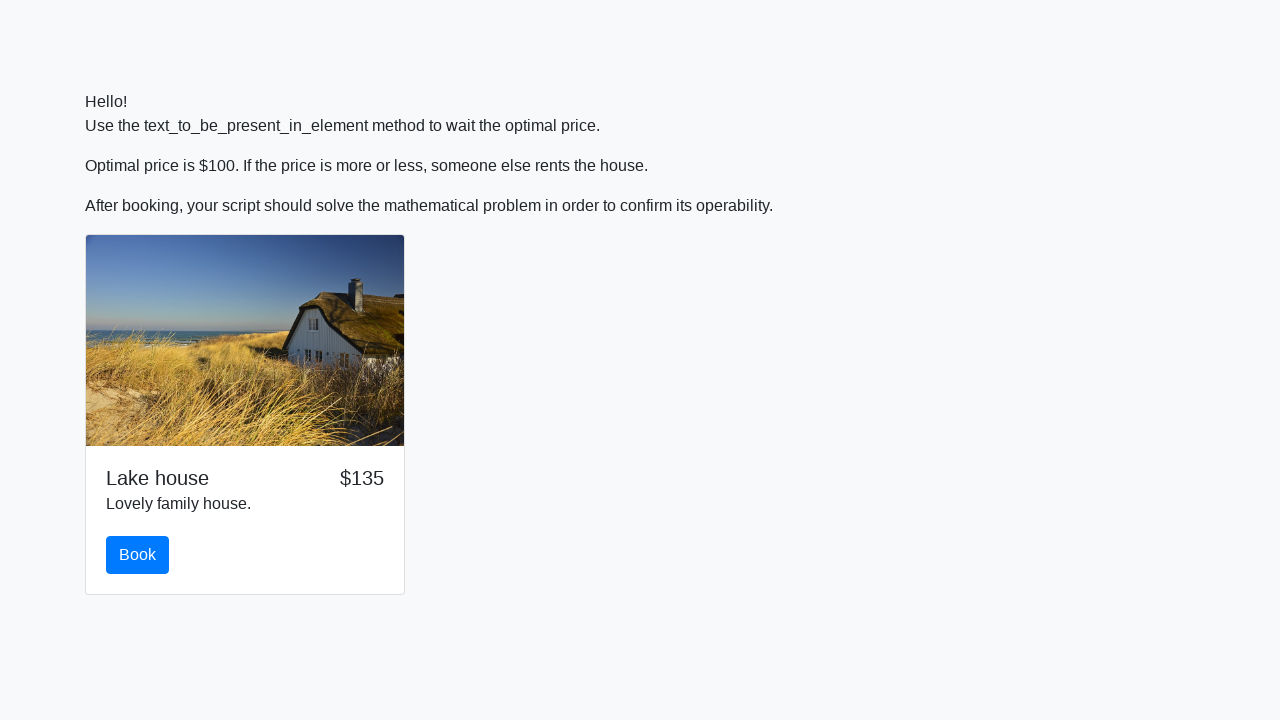

Waited for home price to drop to $100
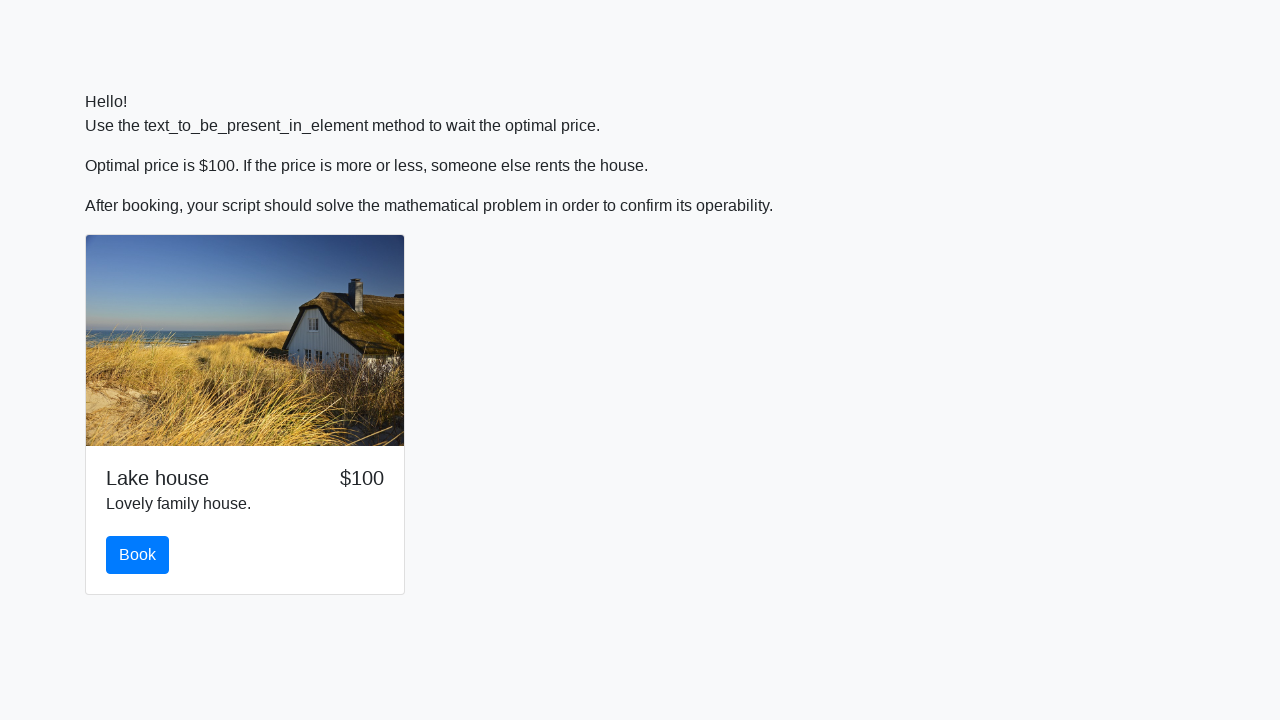

Clicked the Book button at (138, 555) on #book
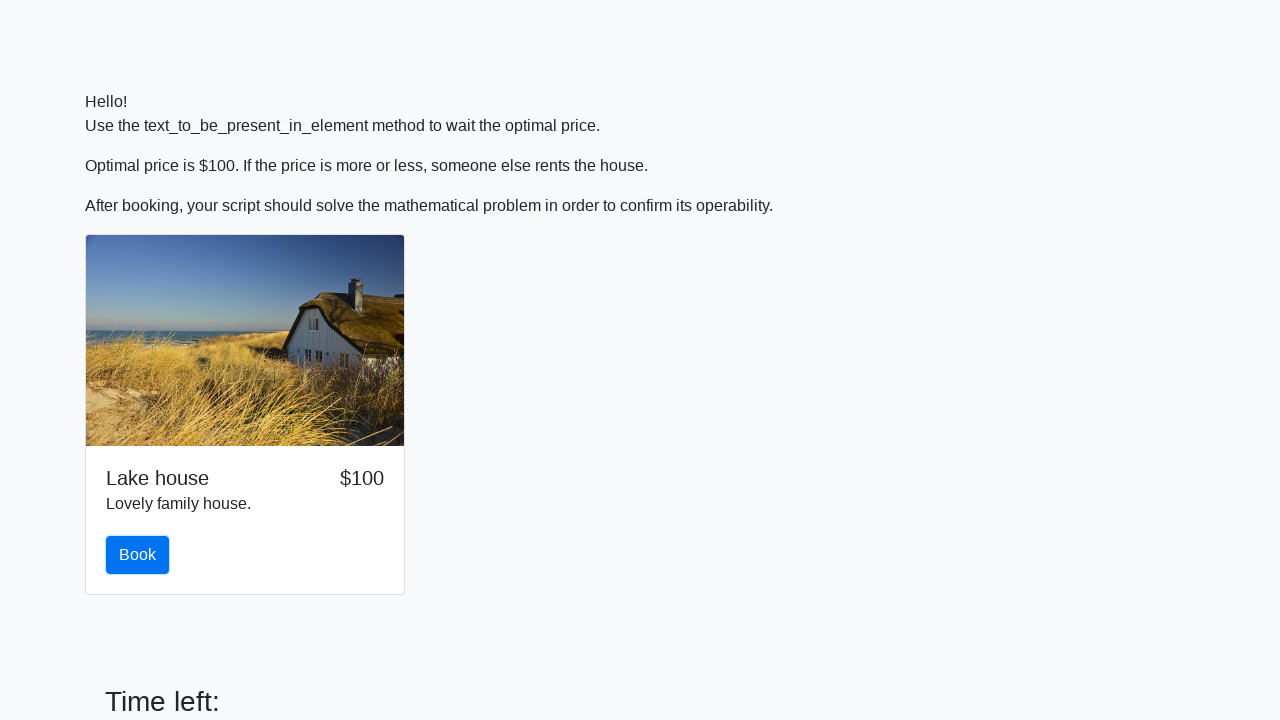

Retrieved the mathematical captcha input value
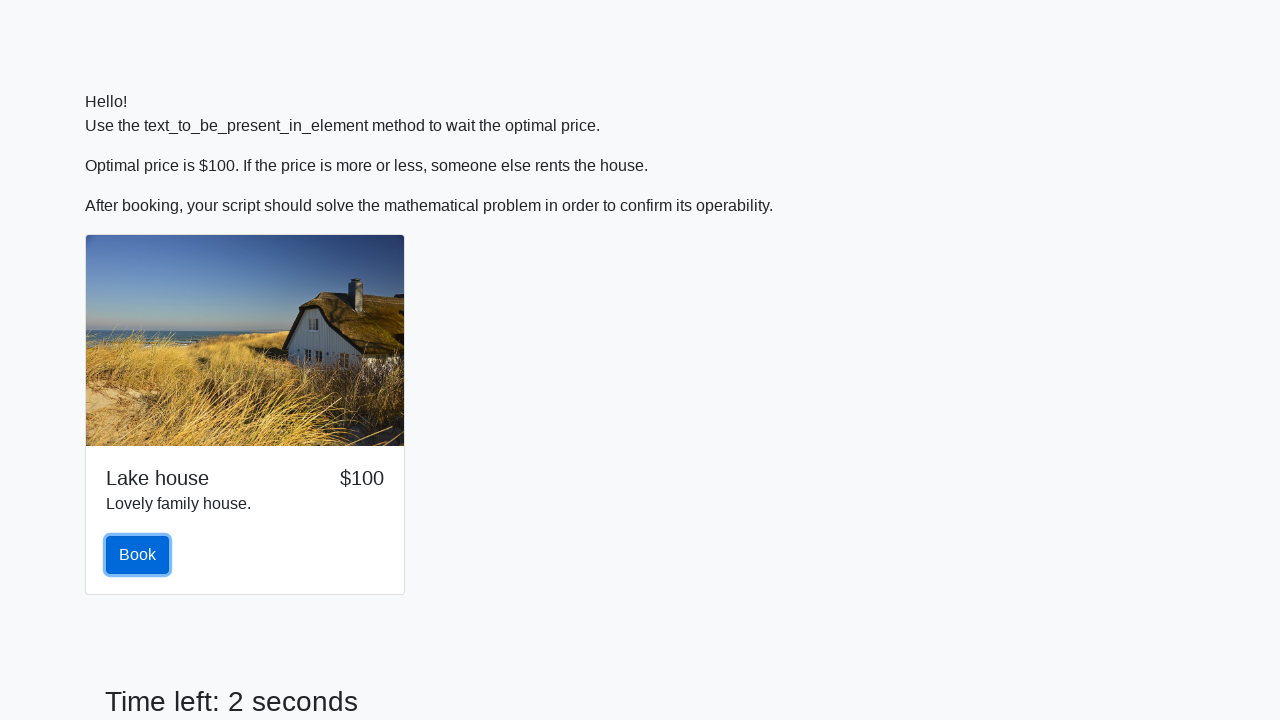

Calculated the mathematical captcha solution
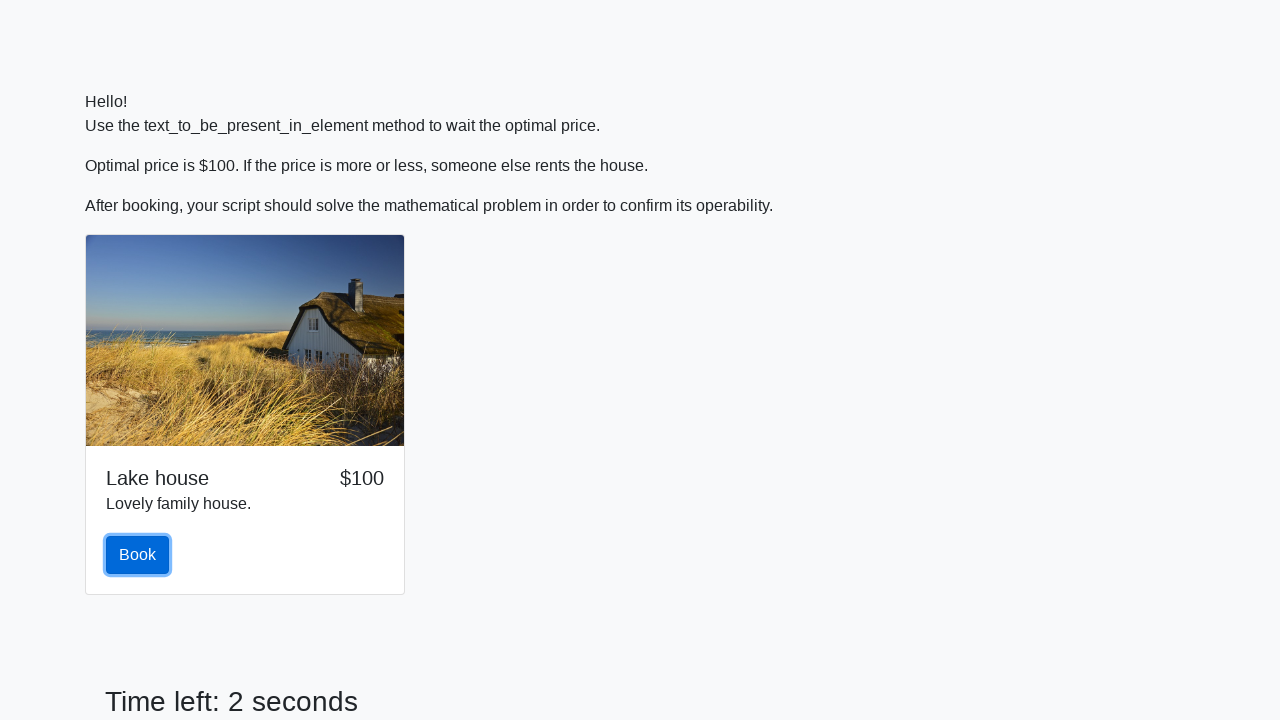

Filled in the captcha answer field on #answer
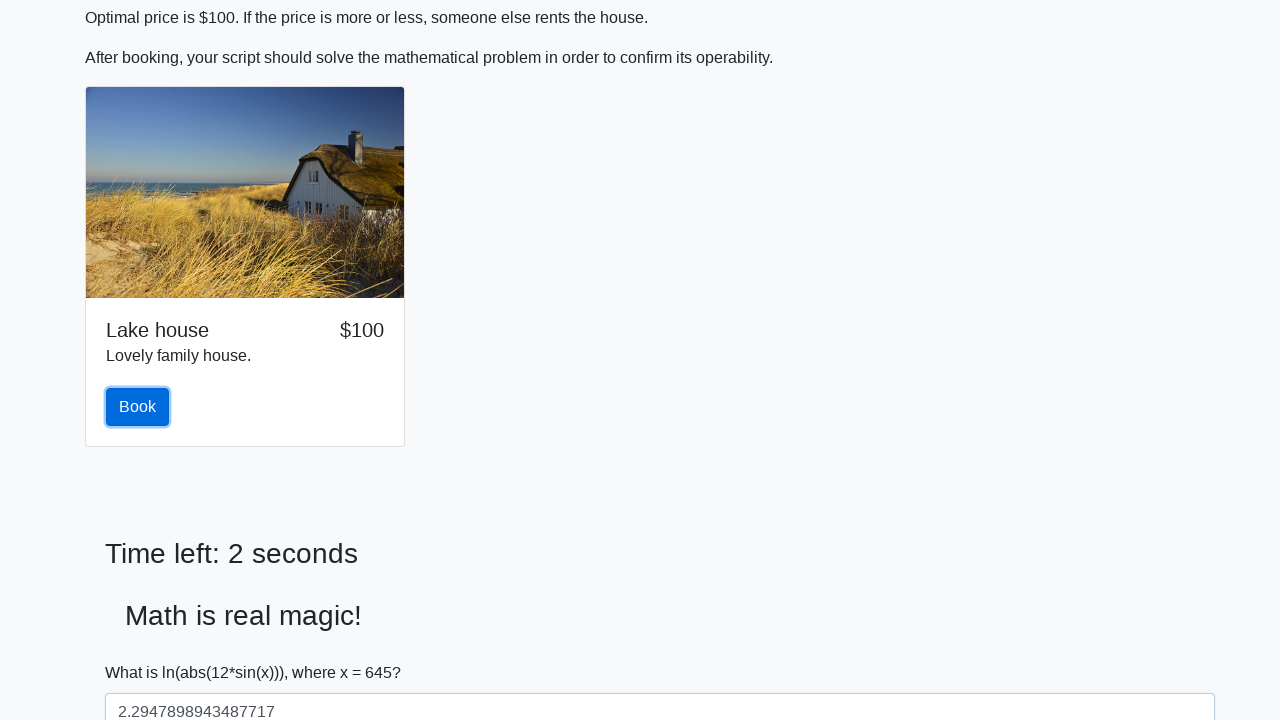

Clicked the solve button to submit the captcha solution at (143, 651) on #solve
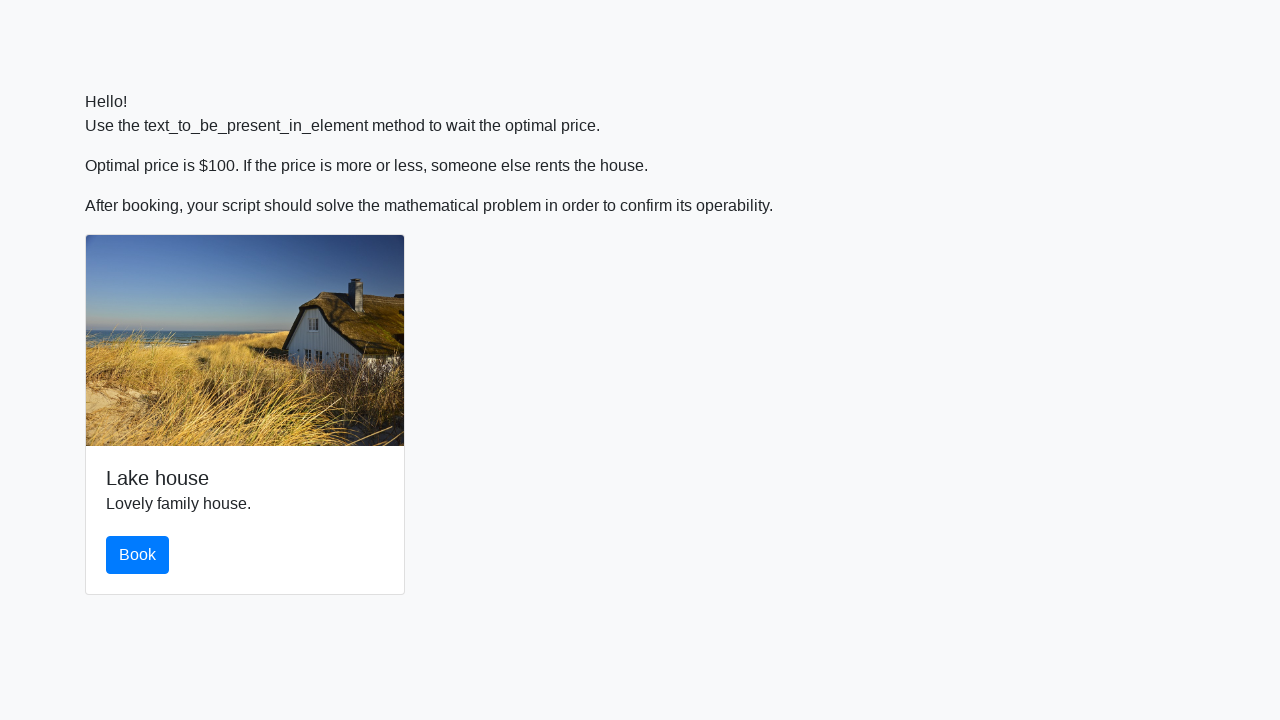

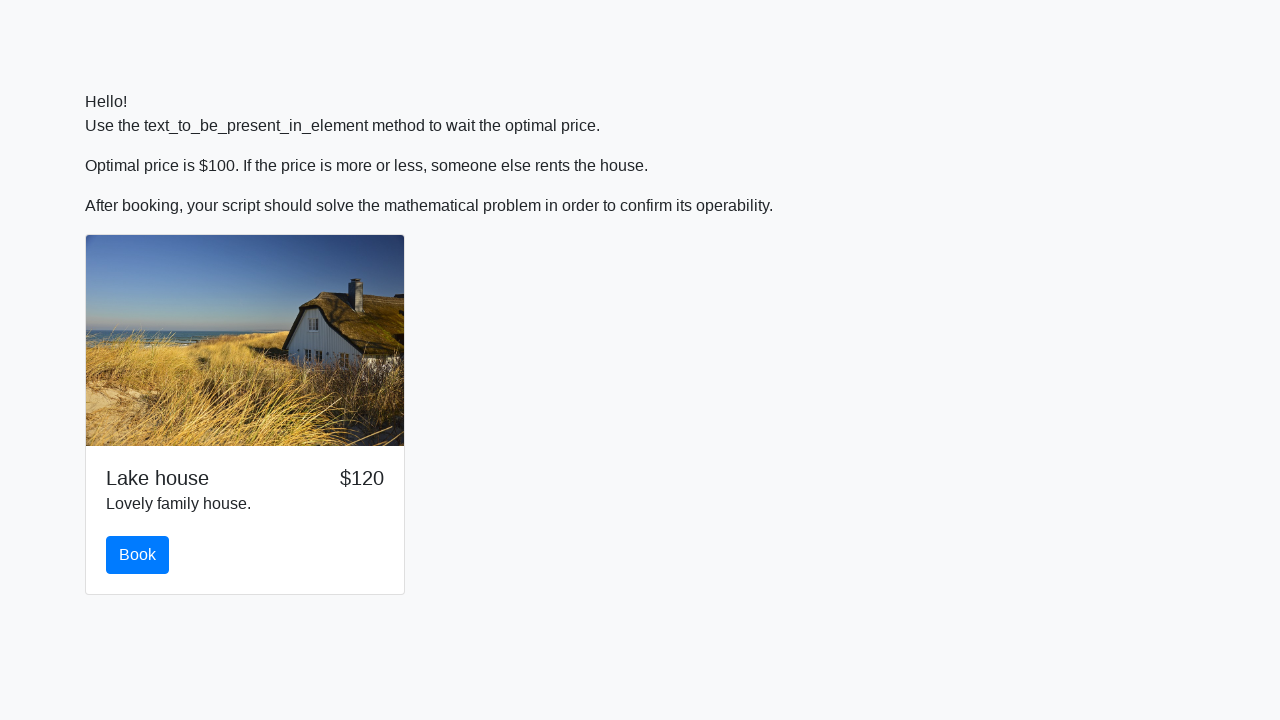